Navigates to OrangeHRM 30-day trial page and fills in a name field in the trial signup form

Starting URL: https://www.orangehrm.com/orangehrm-30-day-trial/

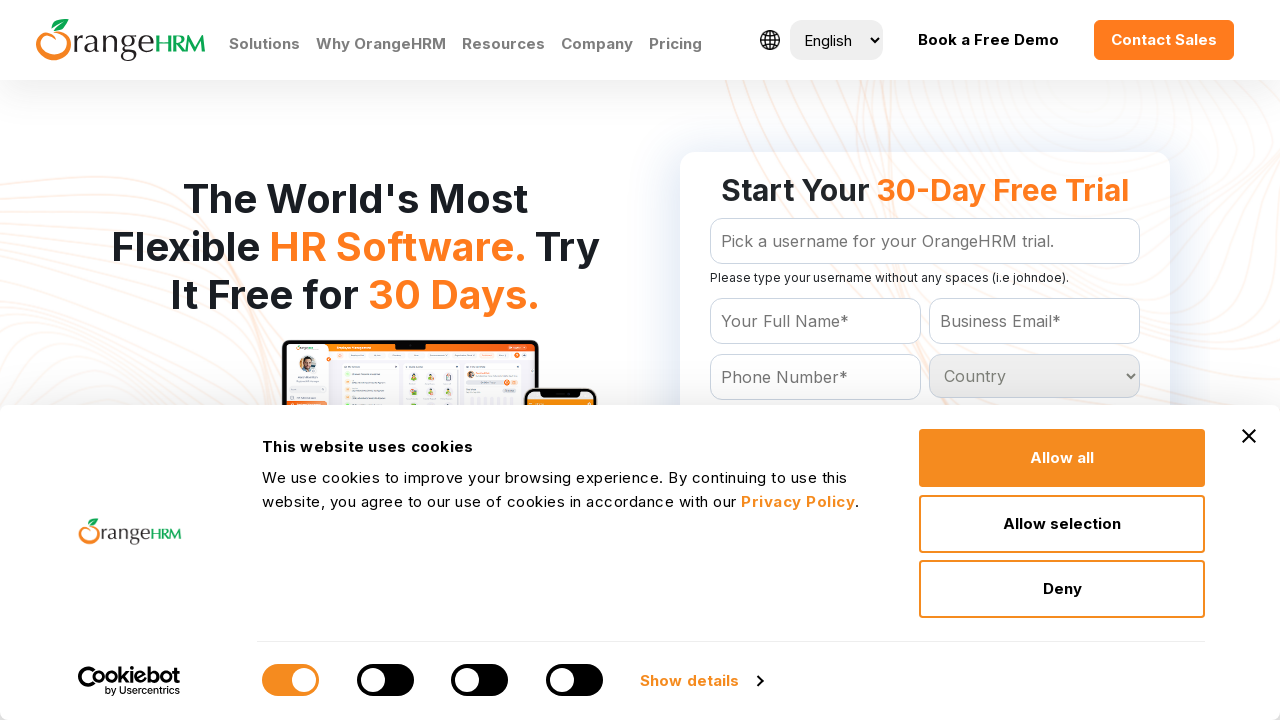

Navigated to OrangeHRM 30-day trial page
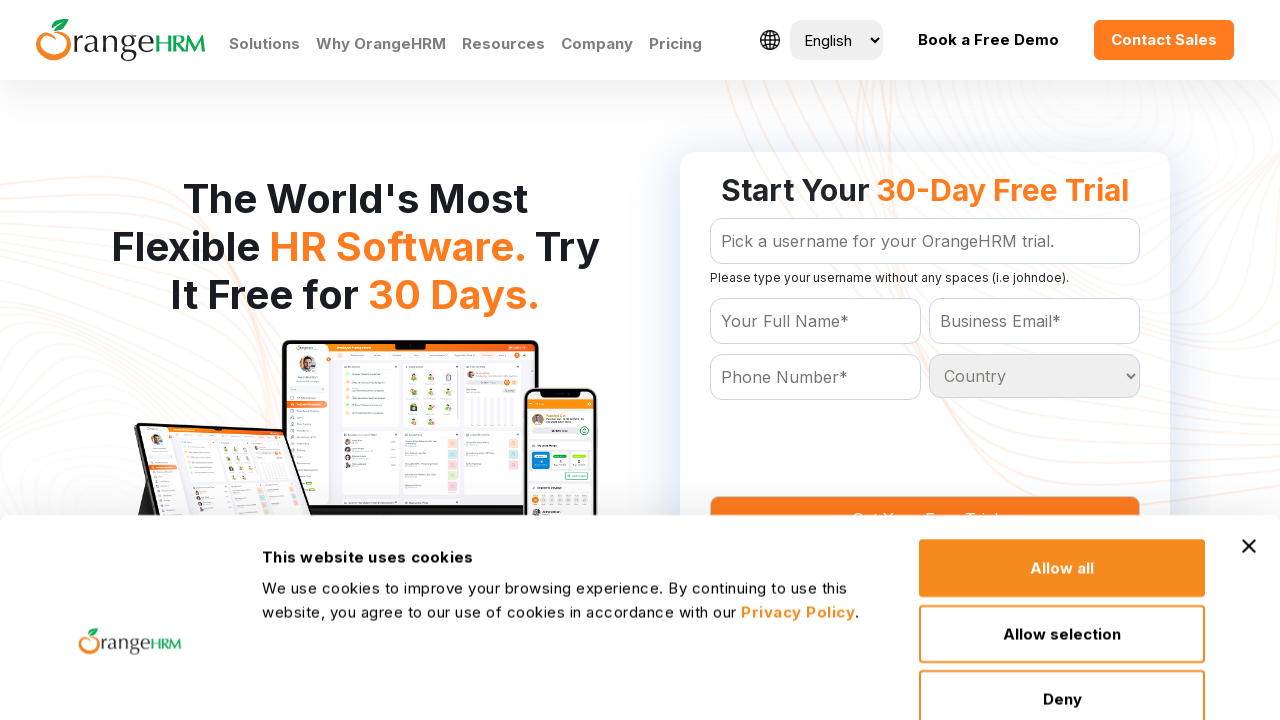

Filled name field with 'Rahul' in trial signup form on #Form_getForm_Name
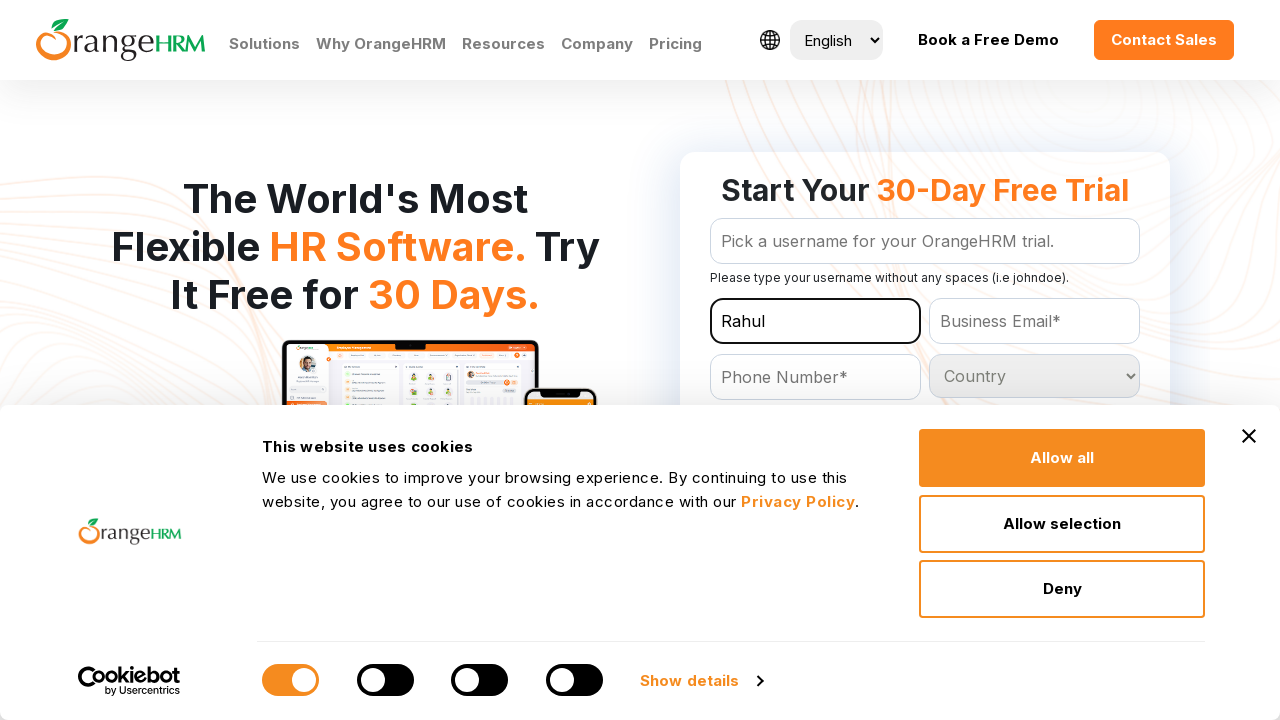

Verified page loaded by checking title
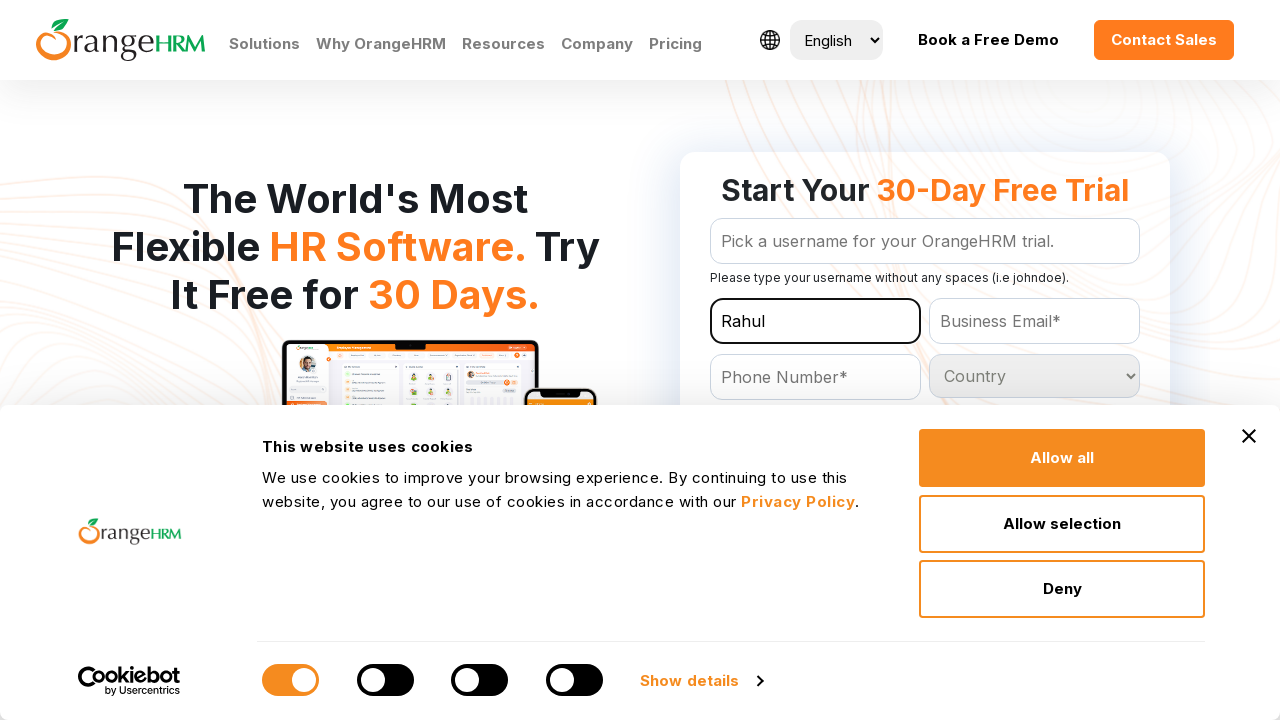

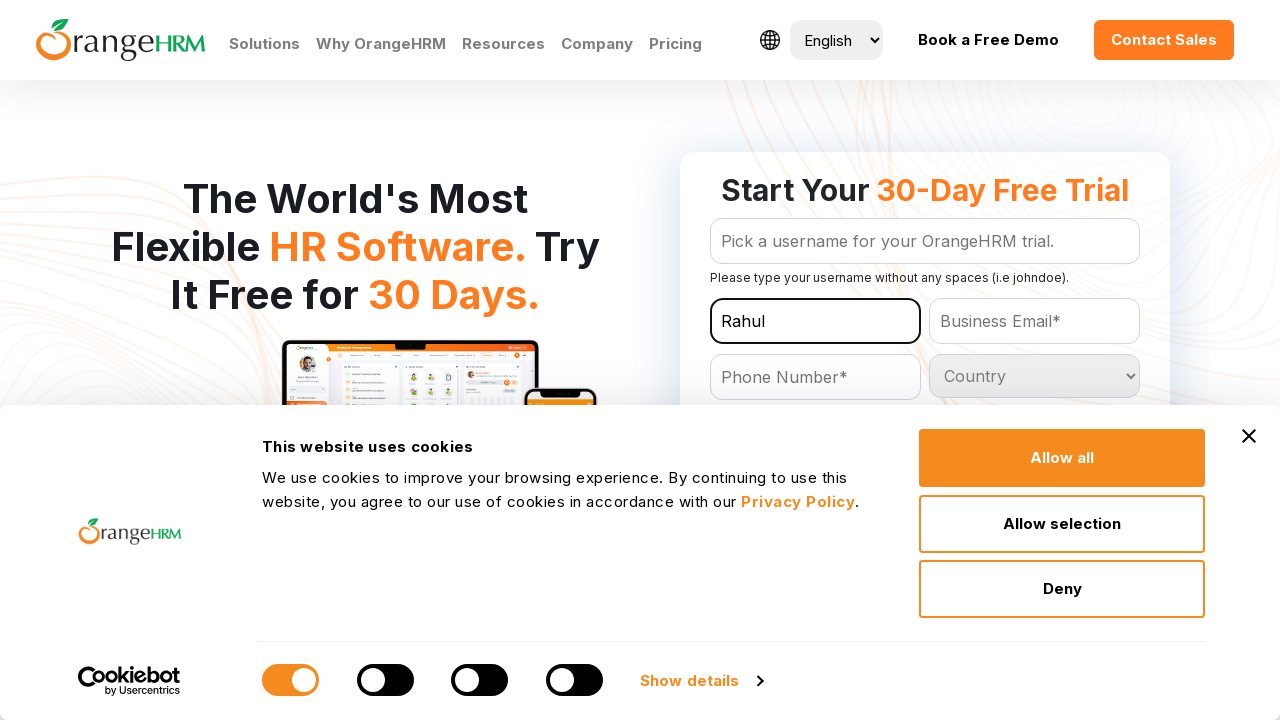